Tests dynamic controls page by clicking the enable/disable button, interacting with an input field, then navigates to drag and drop page to verify element positions.

Starting URL: http://the-internet.herokuapp.com/dynamic_controls

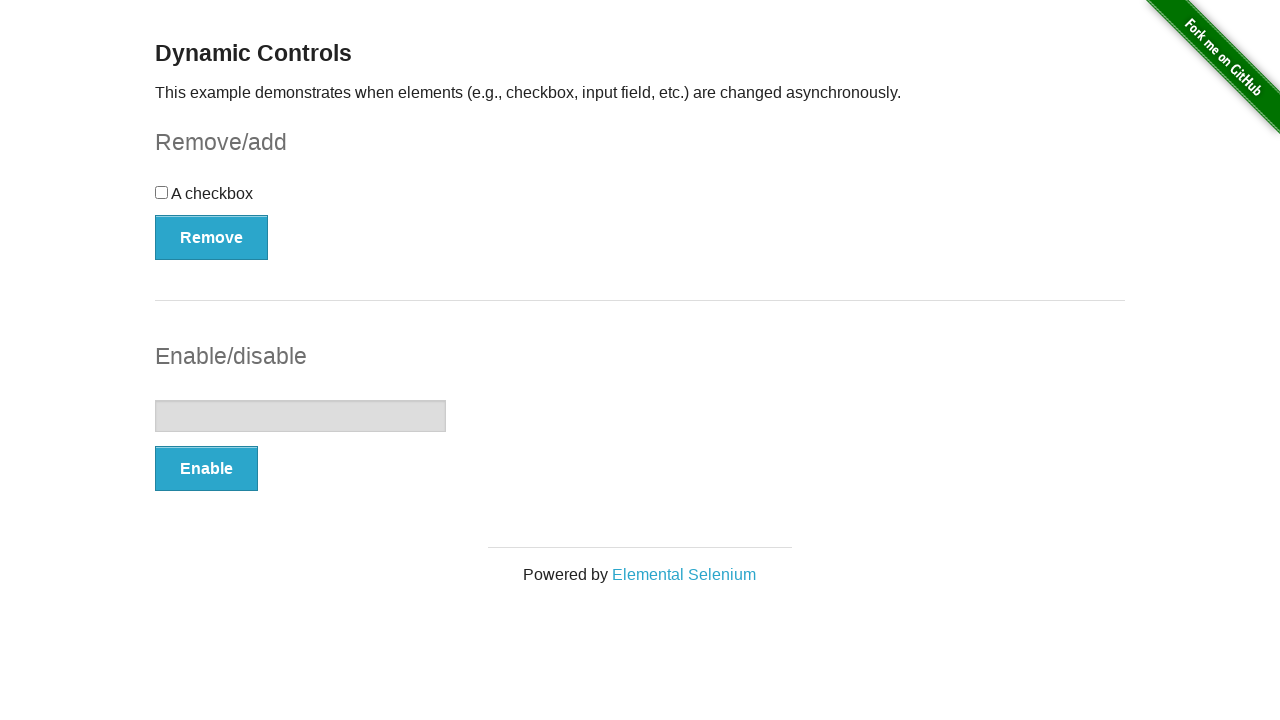

Clicked the Enable button in the input example section at (206, 469) on xpath=//*[@id="input-example"]/button
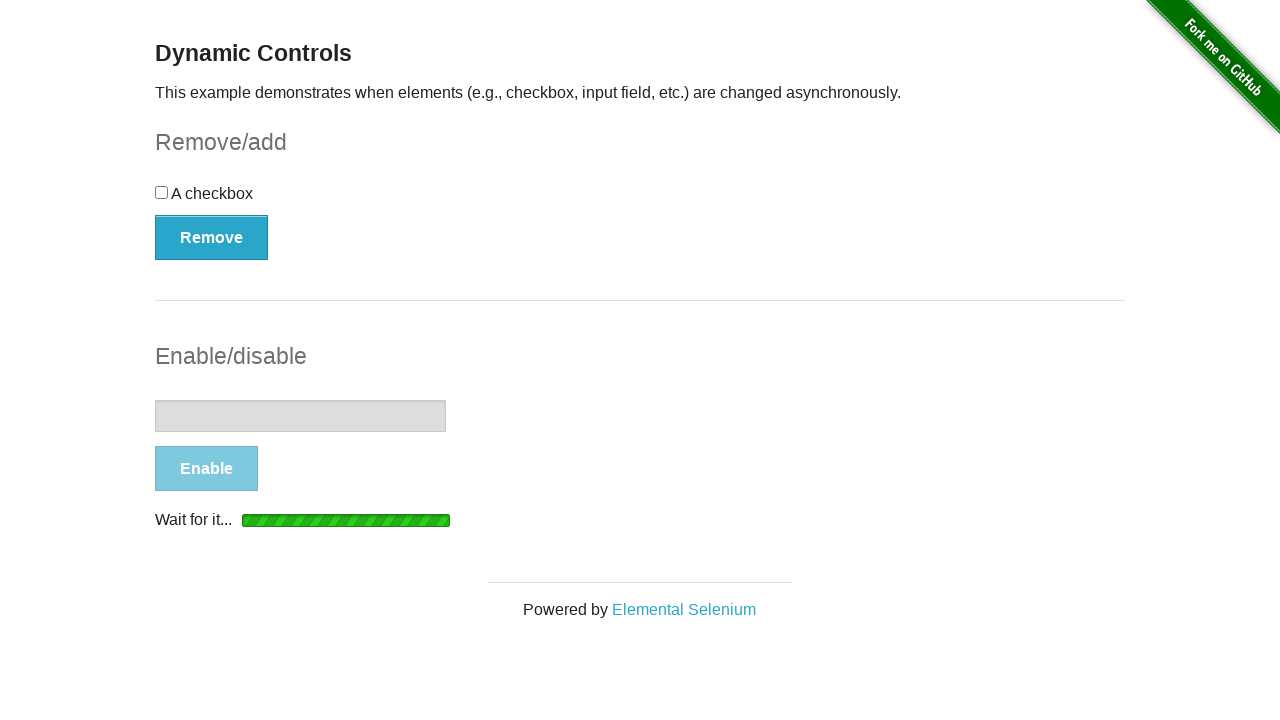

Input field became enabled
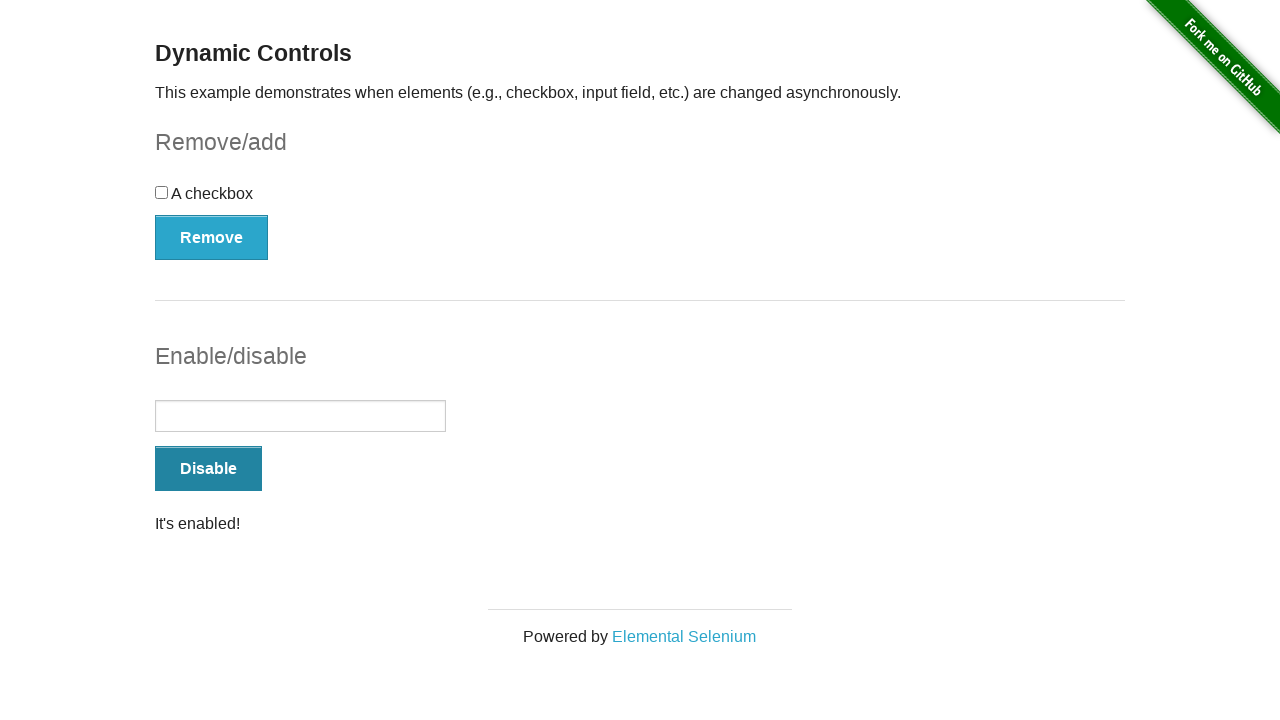

Located the enabled input field
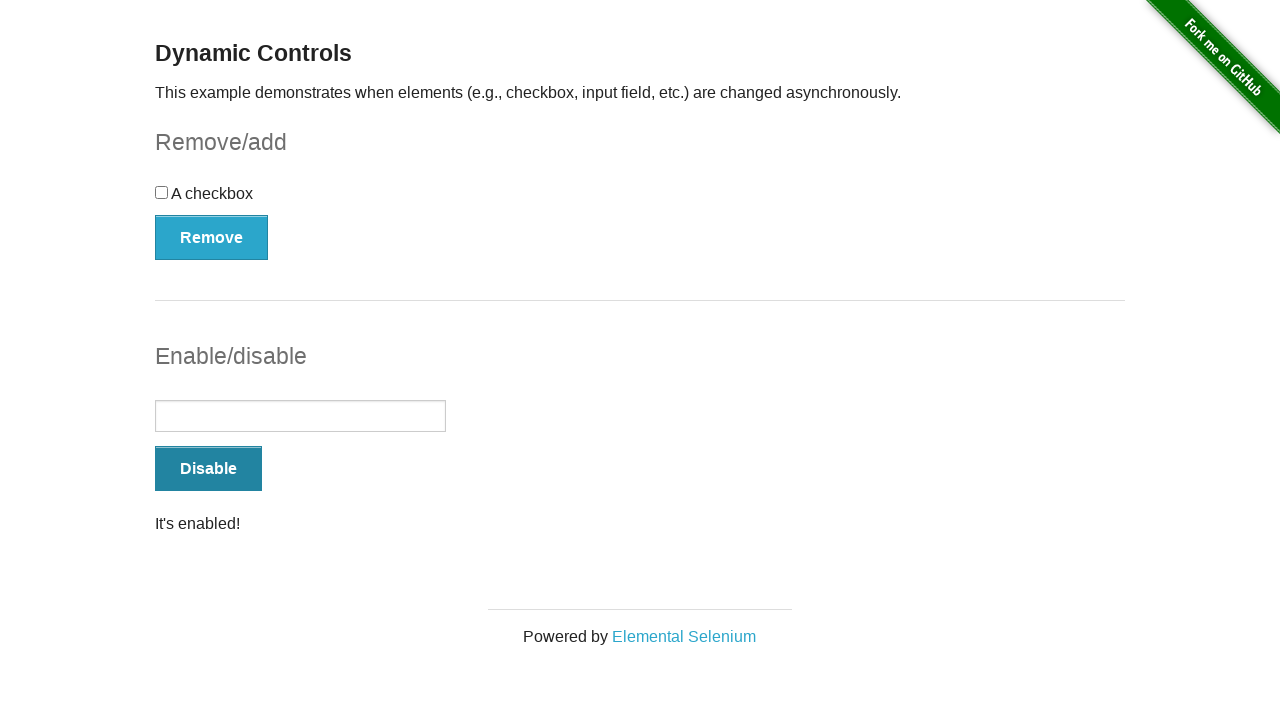

Typed 'Bootcamp' into the input field on #input-example input
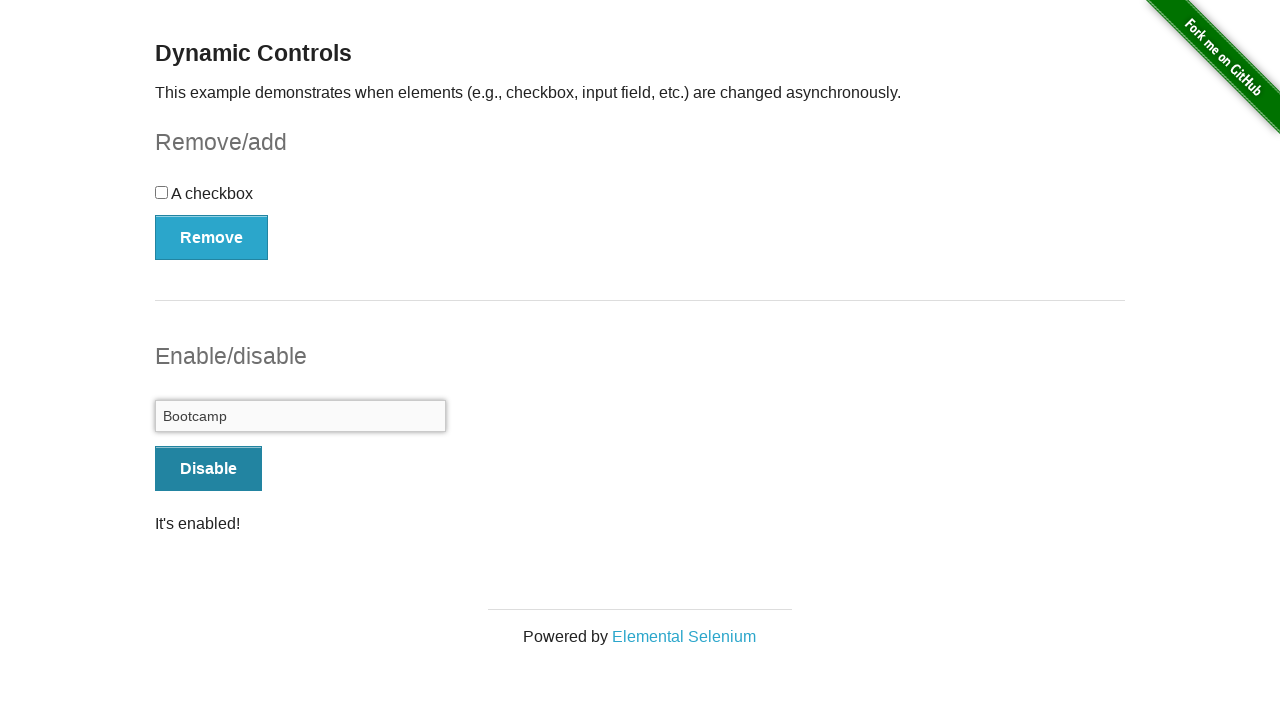

Cleared the input field on #input-example input
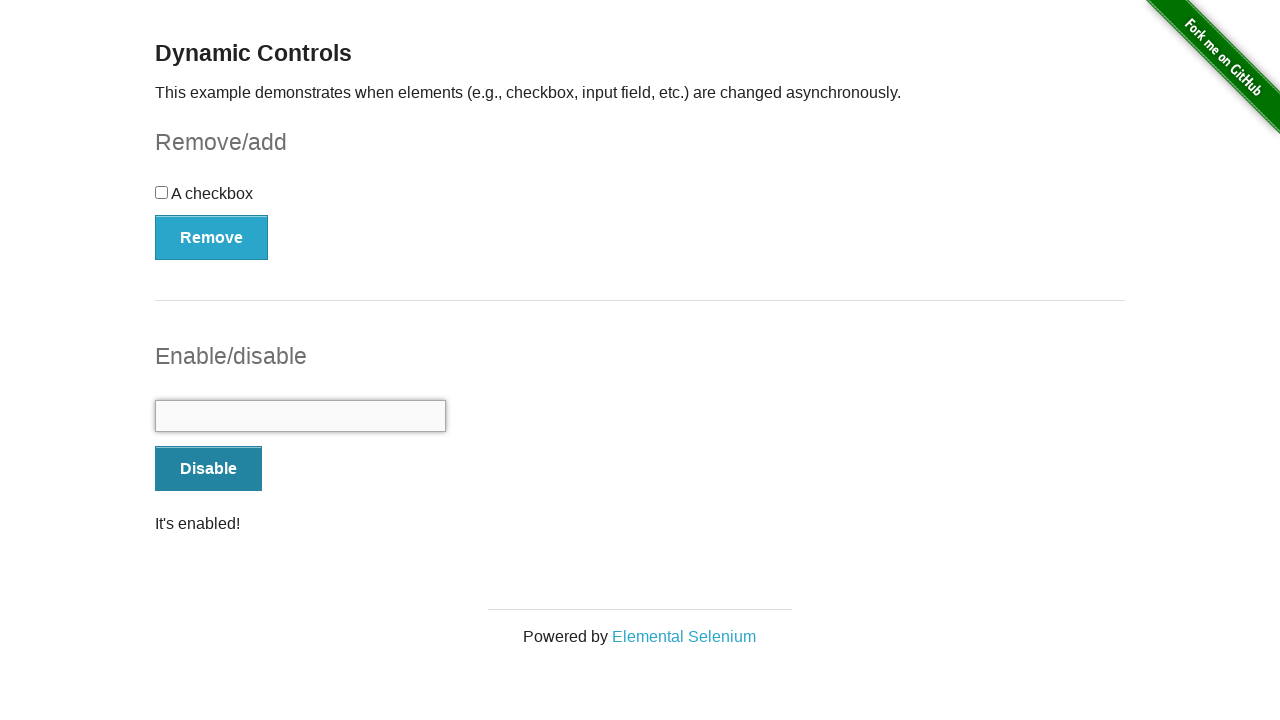

Navigated to drag and drop page
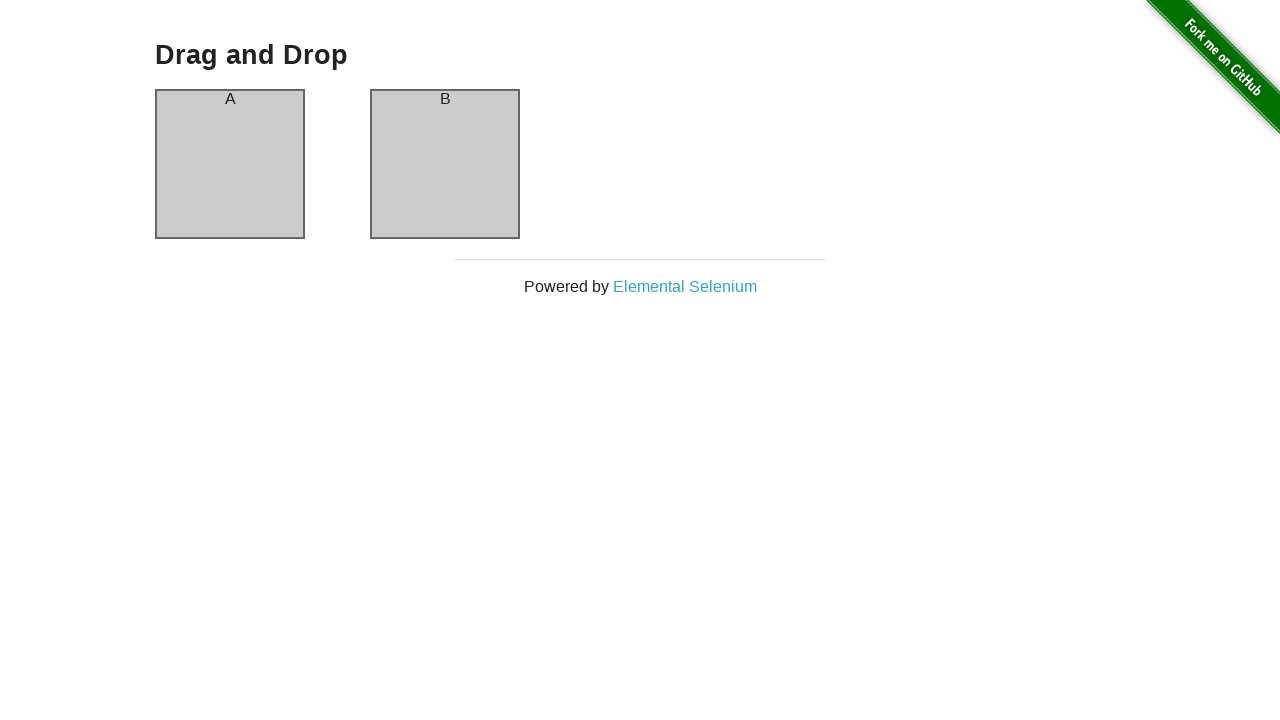

Column A element became visible
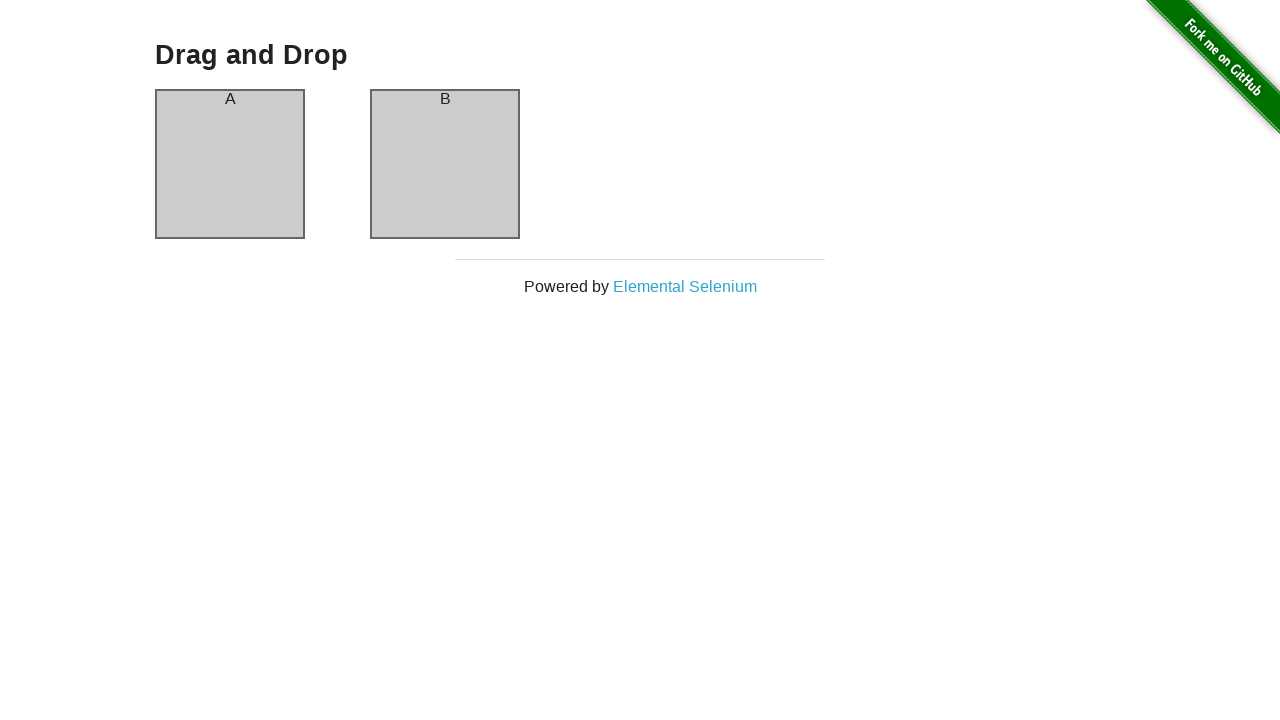

Column B element became visible
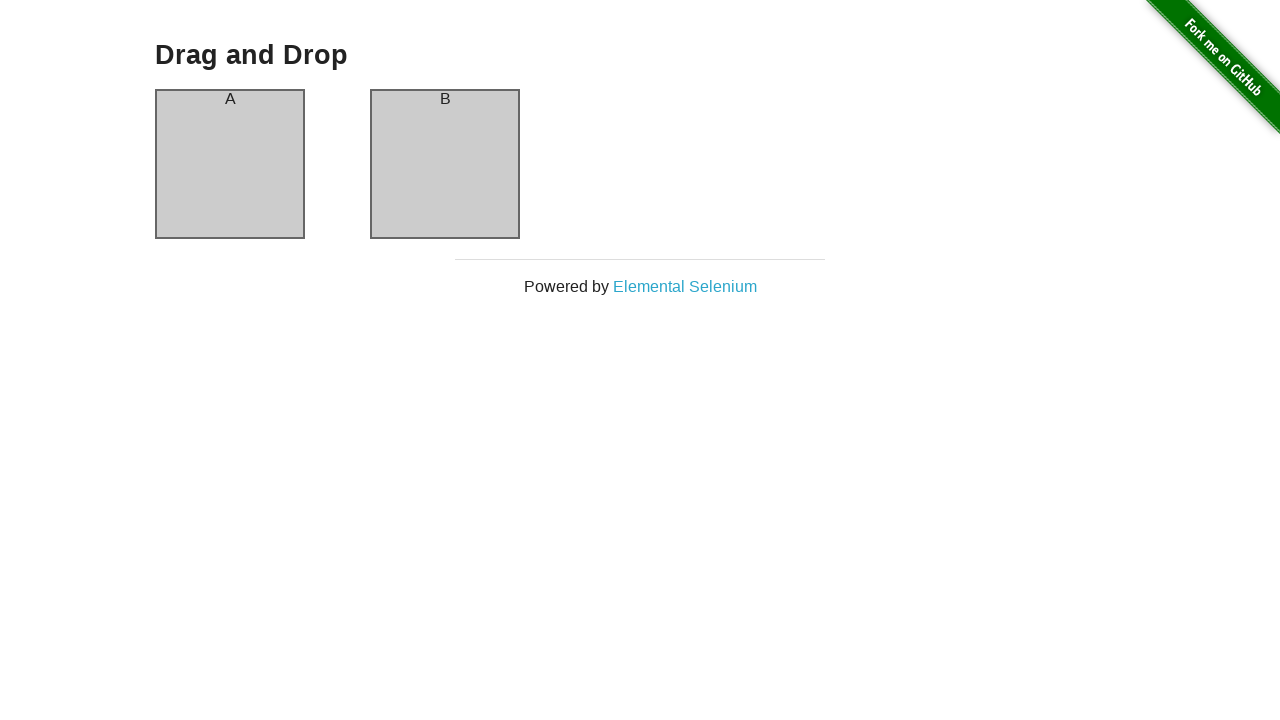

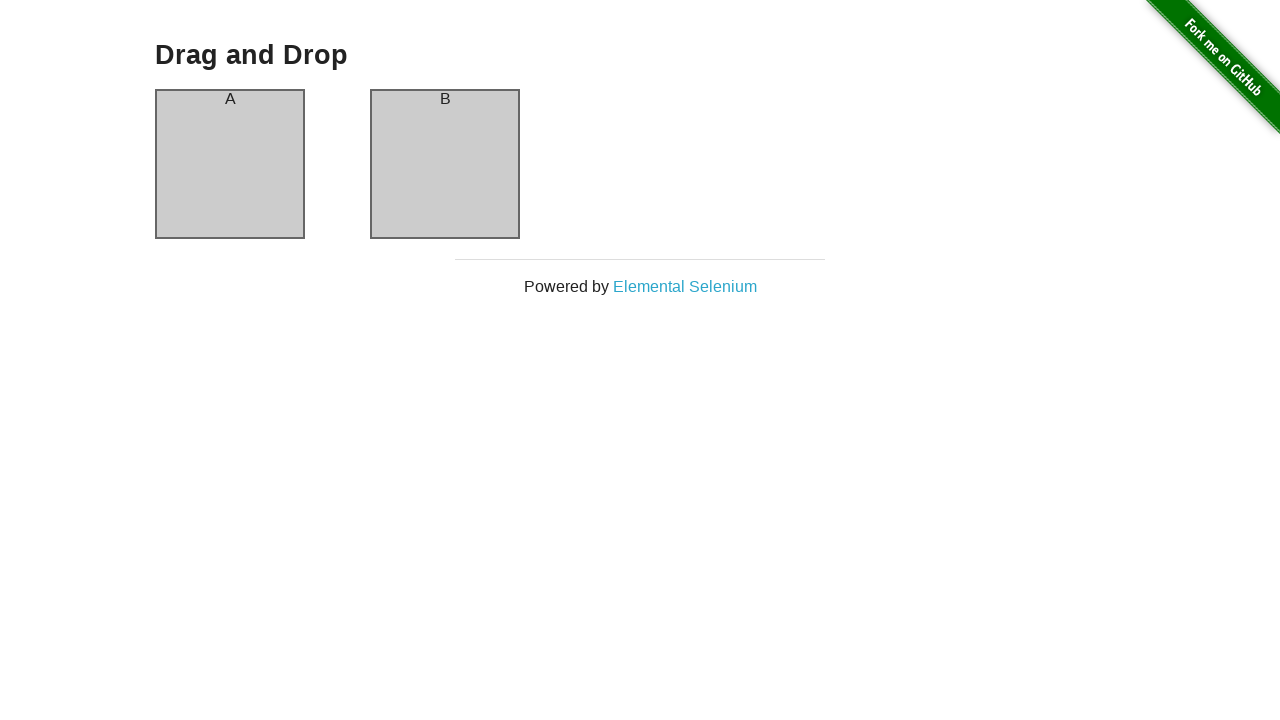